Tests a JavaScript prompt alert by clicking the third alert button, entering text in the prompt, clicking OK, and verifying the entered text appears in the result

Starting URL: https://testcenter.techproeducation.com/index.php?page=javascript-alerts

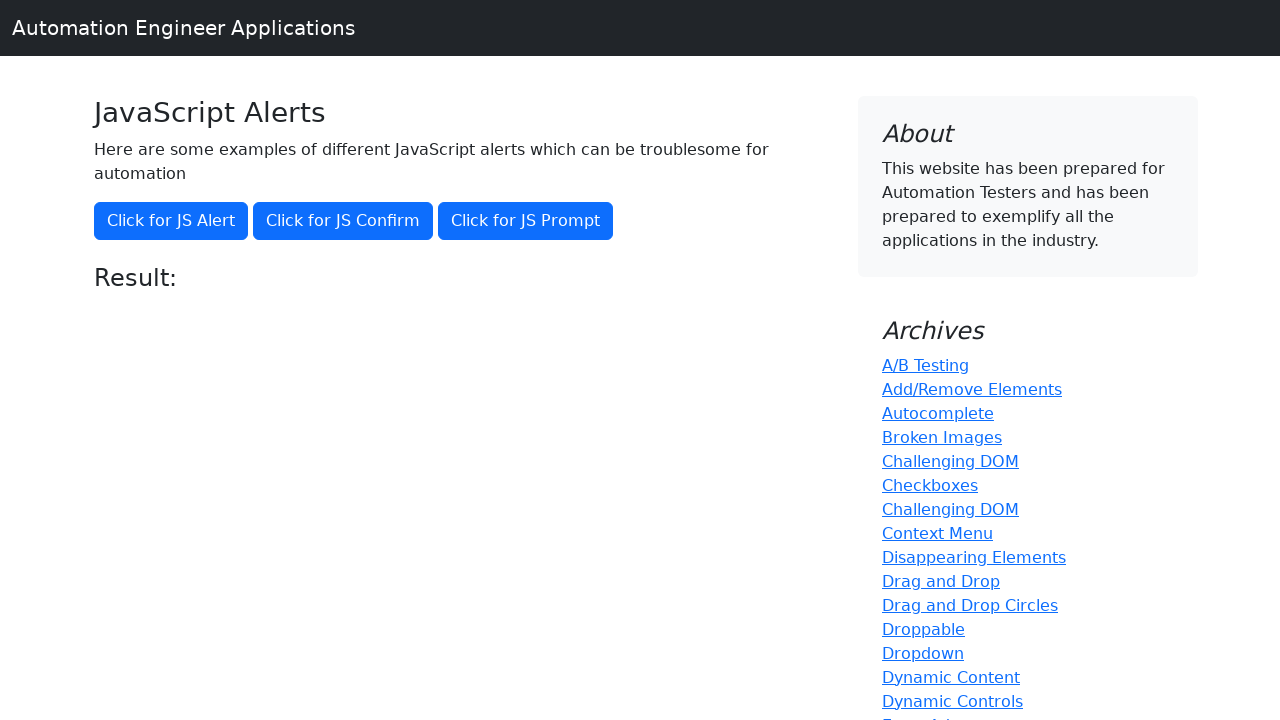

Set up dialog handler to accept prompt with text 'Hello World'
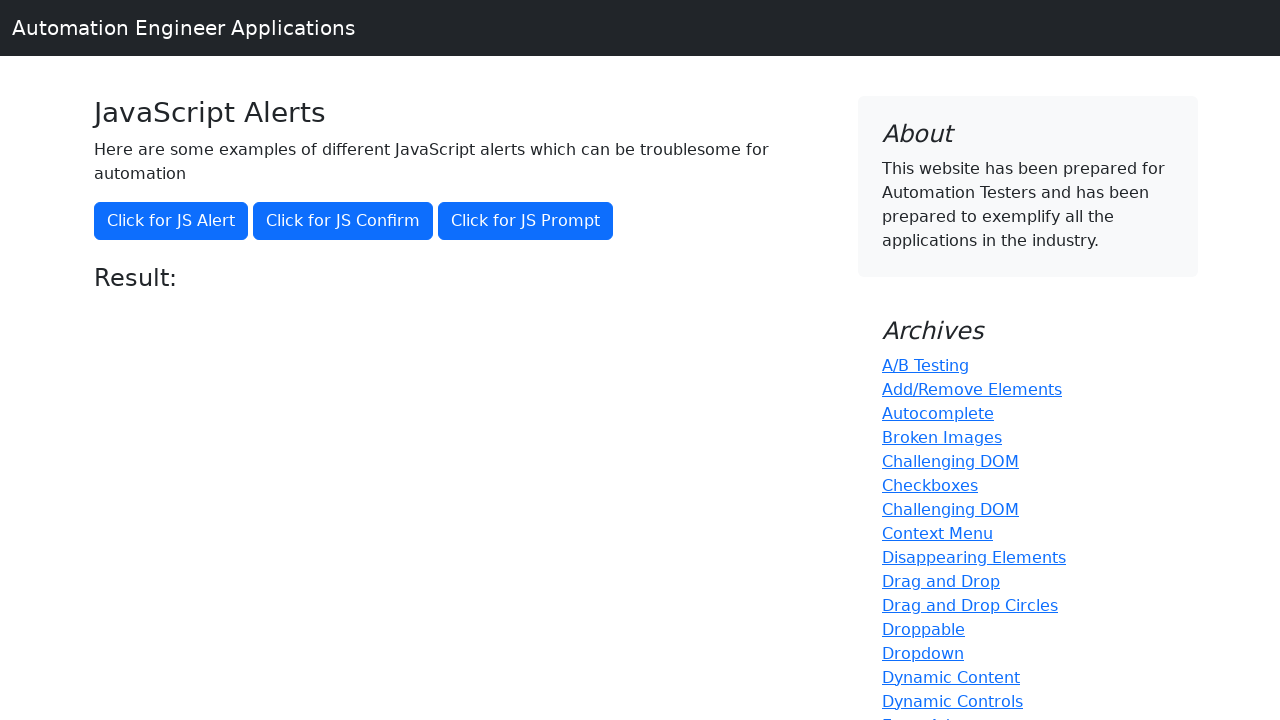

Clicked the third alert button to trigger JavaScript prompt at (526, 221) on xpath=//button[@onclick='jsPrompt()']
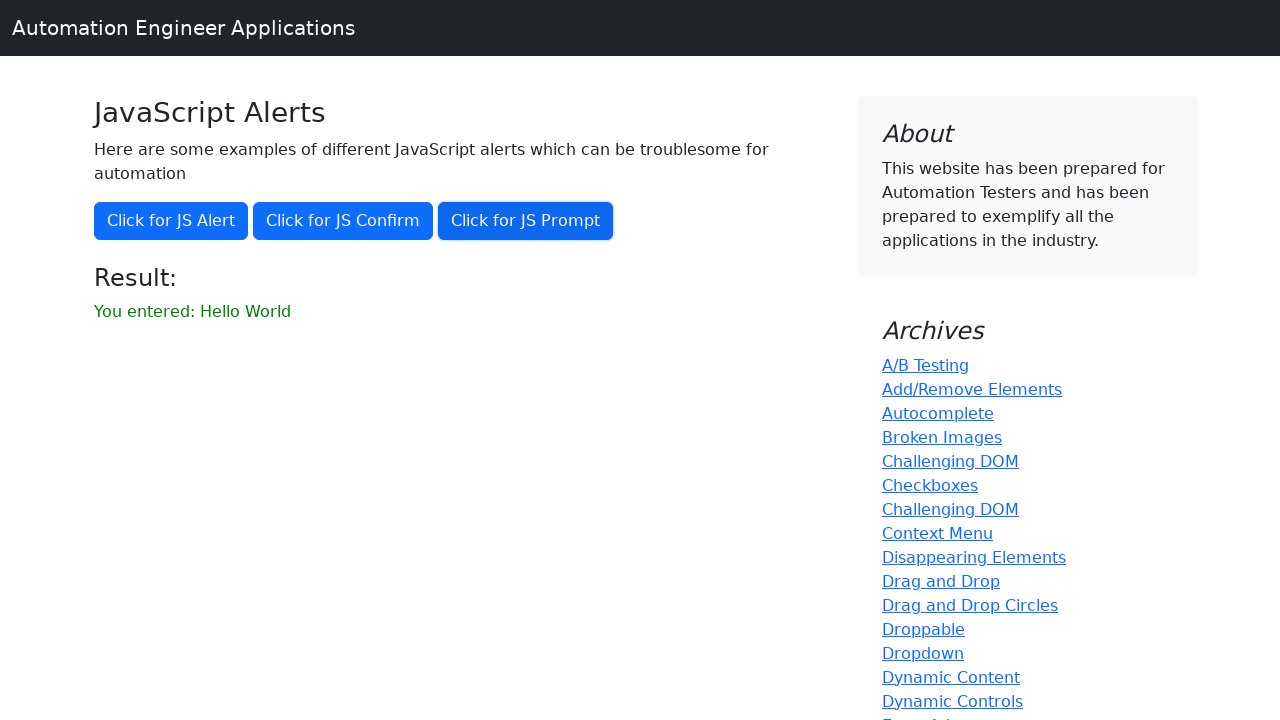

Result element appeared after prompt was submitted
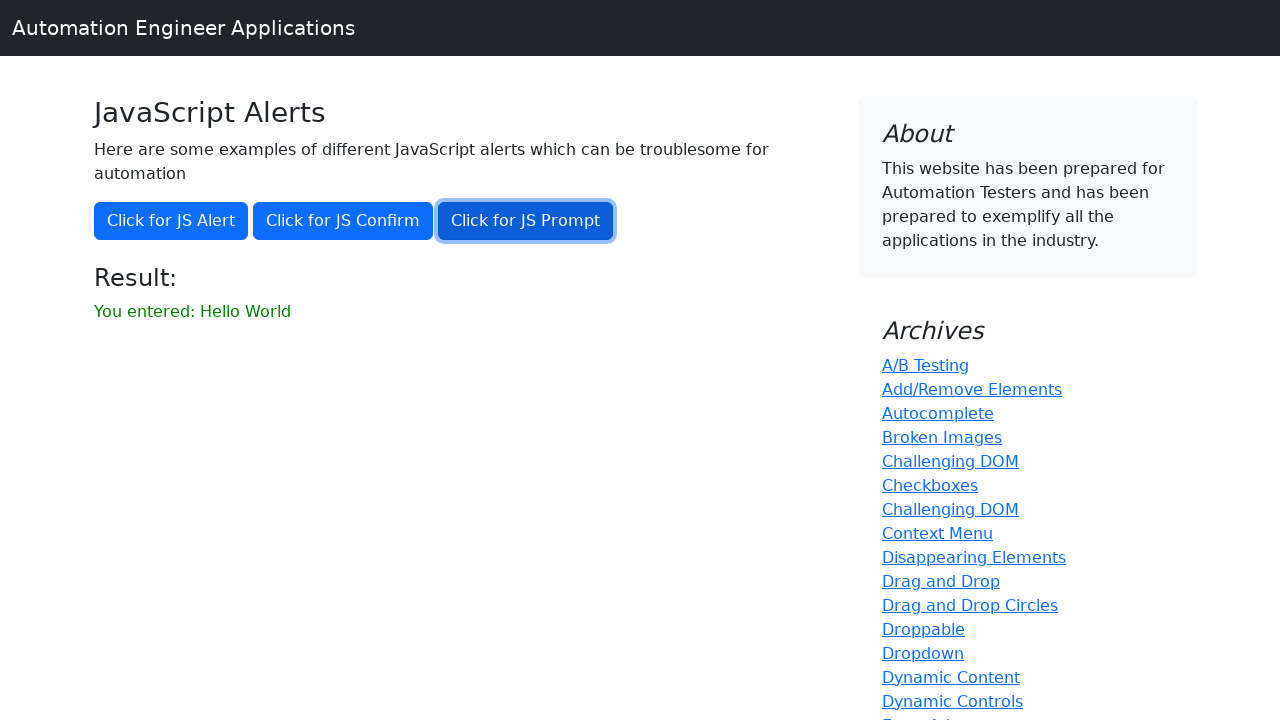

Retrieved result text from result element
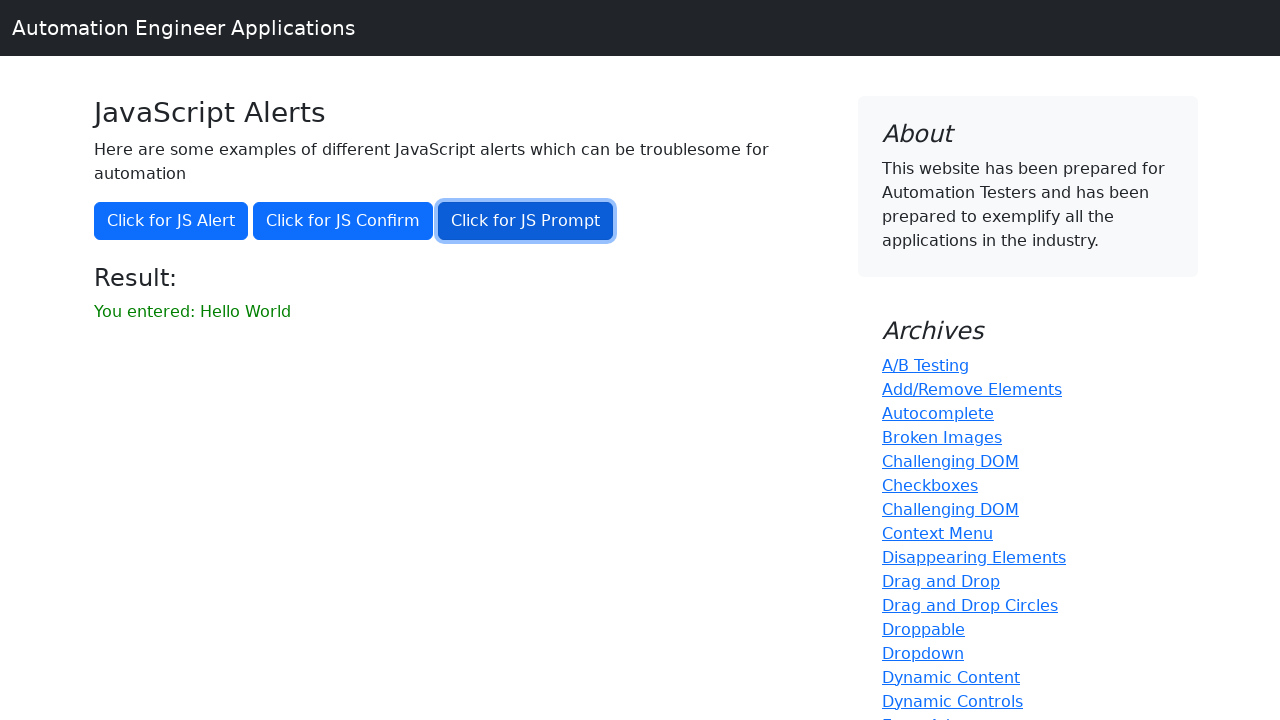

Verified that result text matches expected prompt response 'You entered: Hello World'
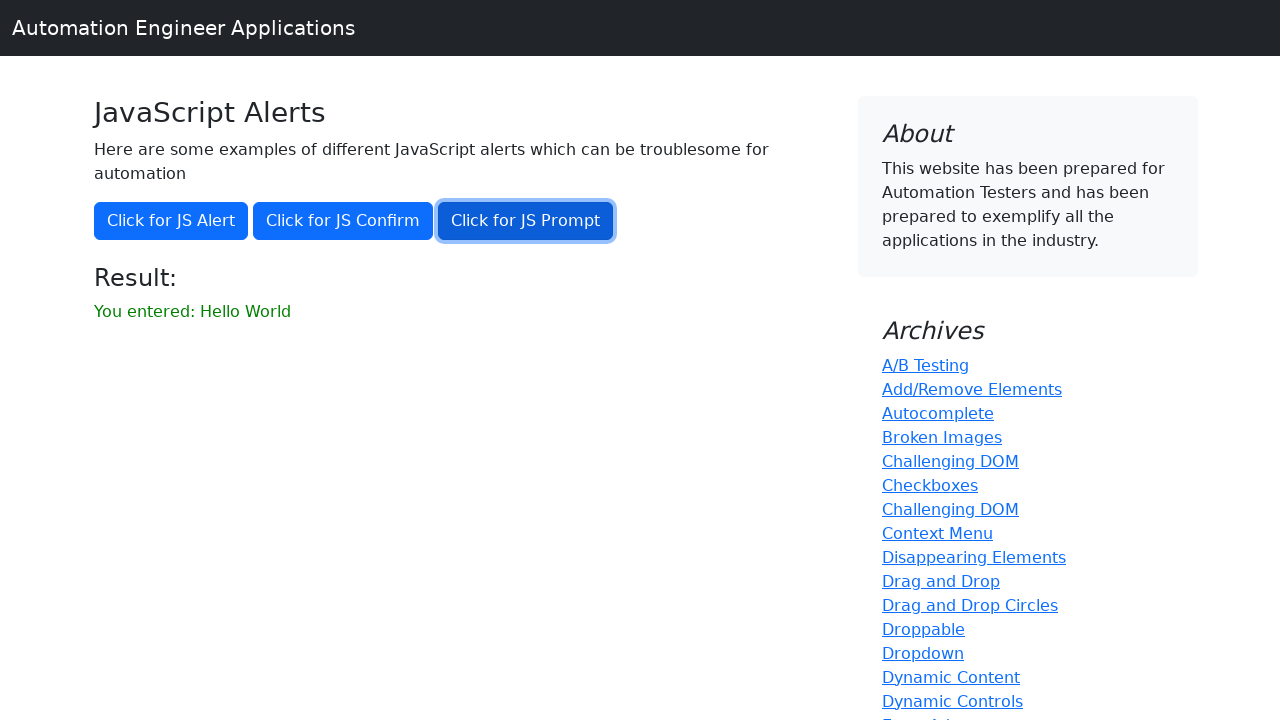

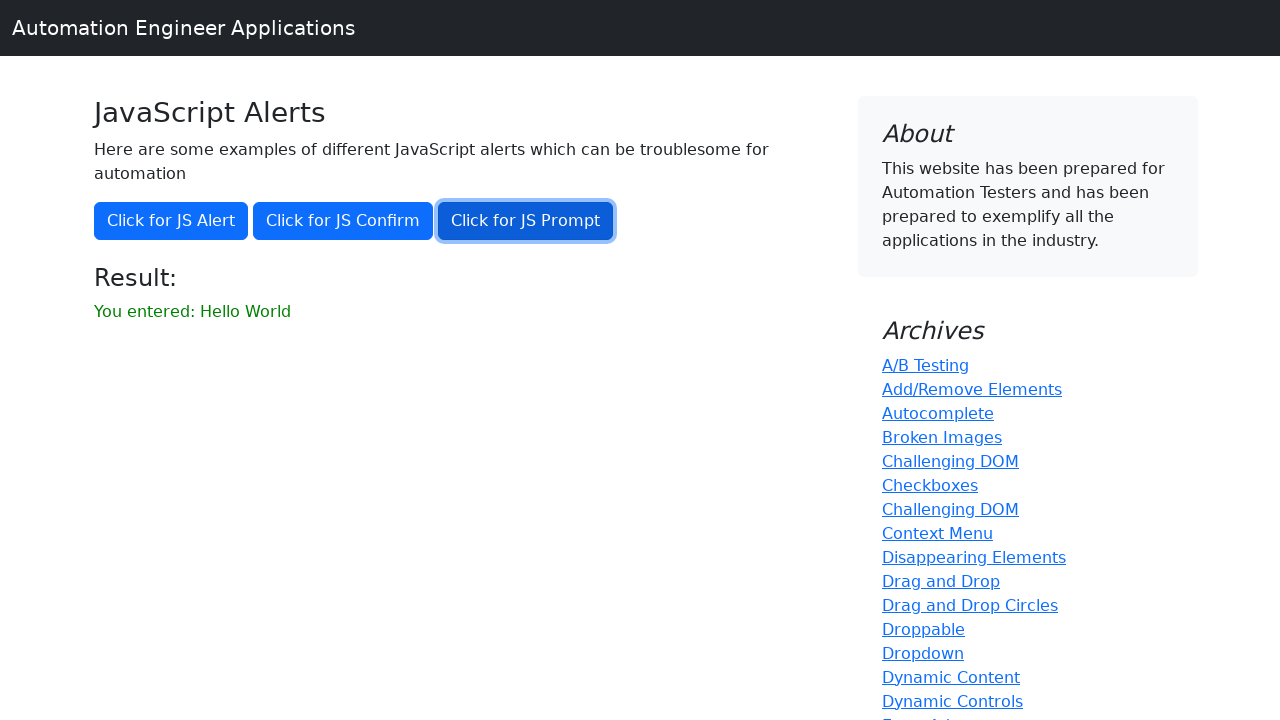